Tests jQuery UI datepicker widget by switching to the iframe, clicking on the datepicker input to open the calendar, and selecting a date from the calendar grid.

Starting URL: https://jqueryui.com/datepicker/

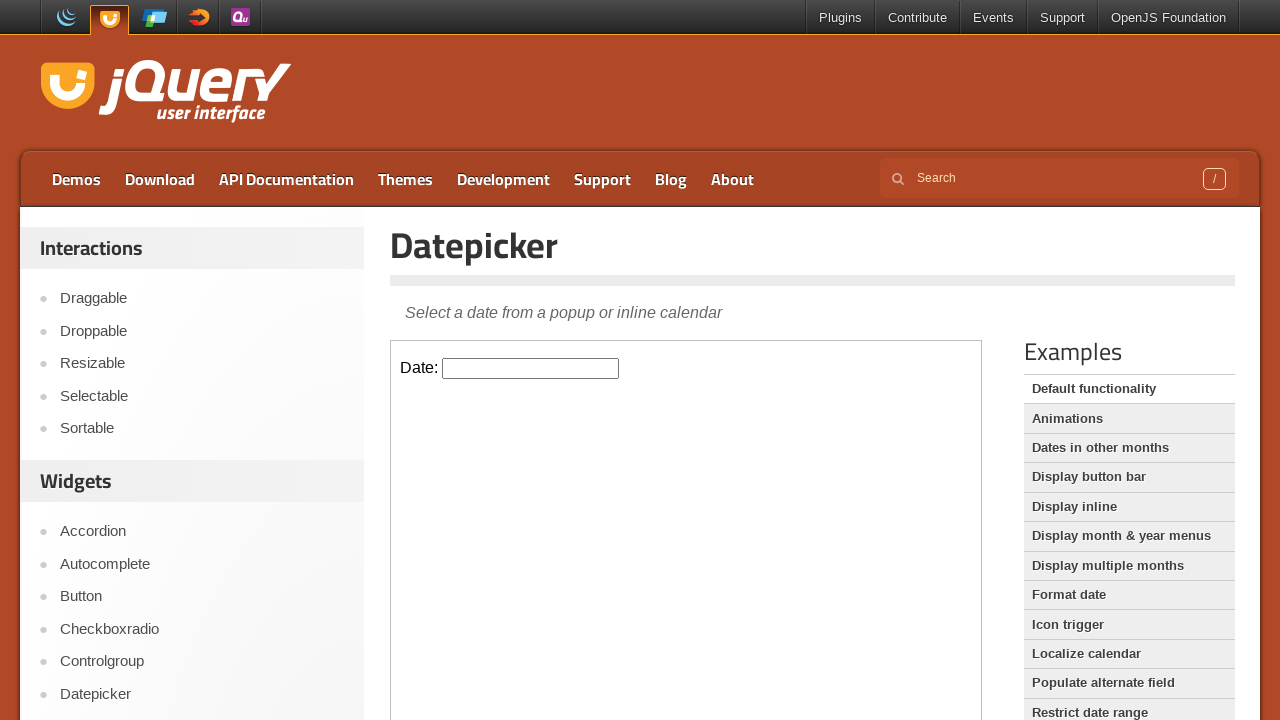

Located iframe containing datepicker widget
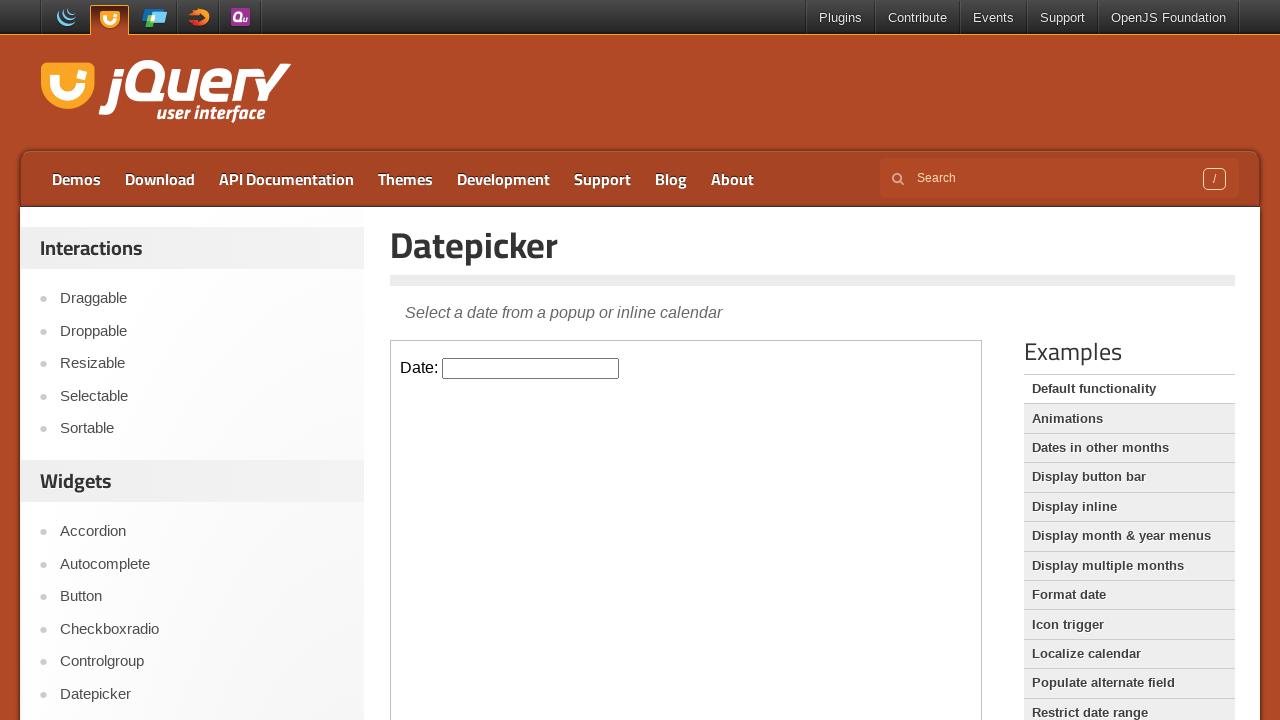

Clicked datepicker input to open calendar at (531, 368) on iframe.demo-frame >> internal:control=enter-frame >> #datepicker
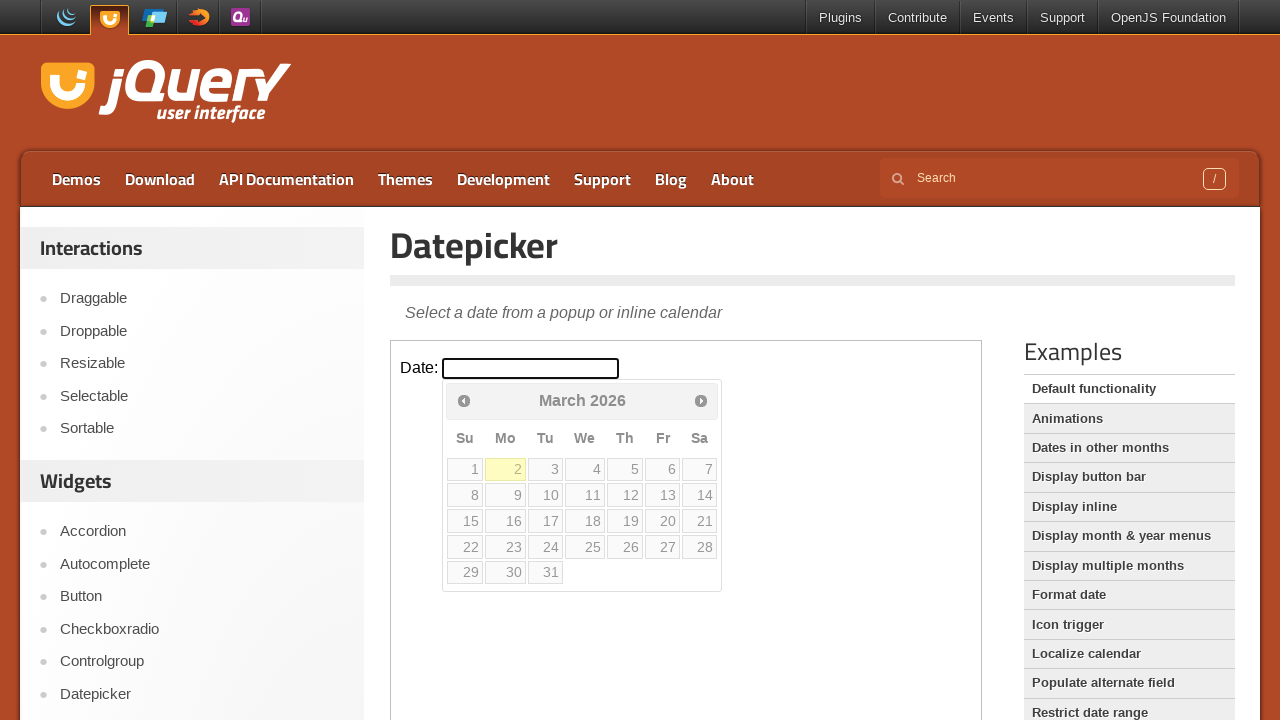

Selected date from calendar grid (first row, 4th column) at (585, 469) on iframe.demo-frame >> internal:control=enter-frame >> #ui-datepicker-div table tb
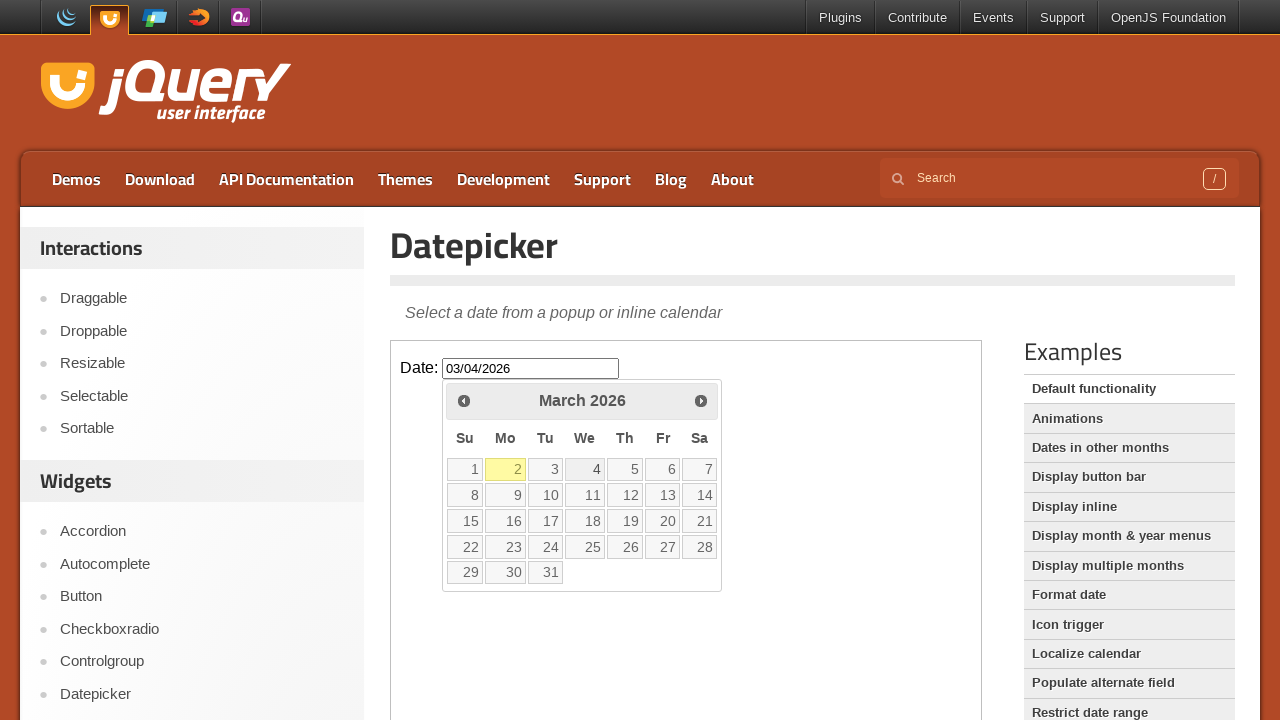

Waited for date selection to register
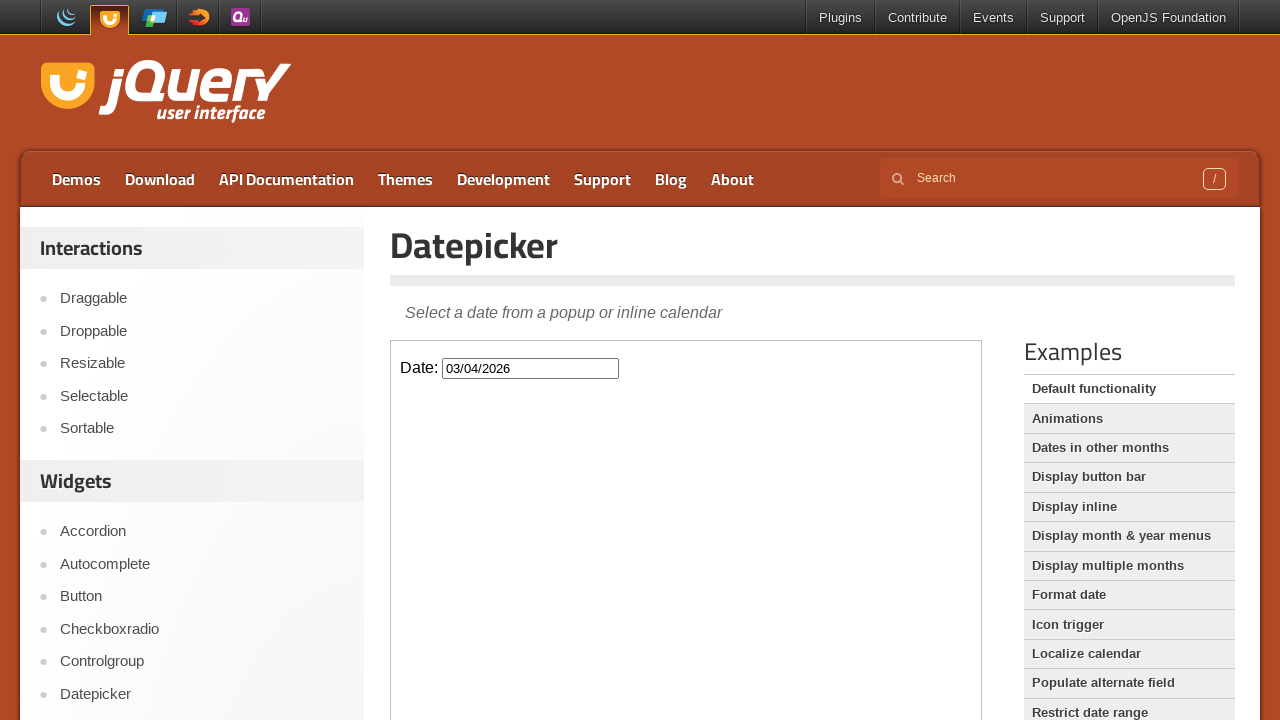

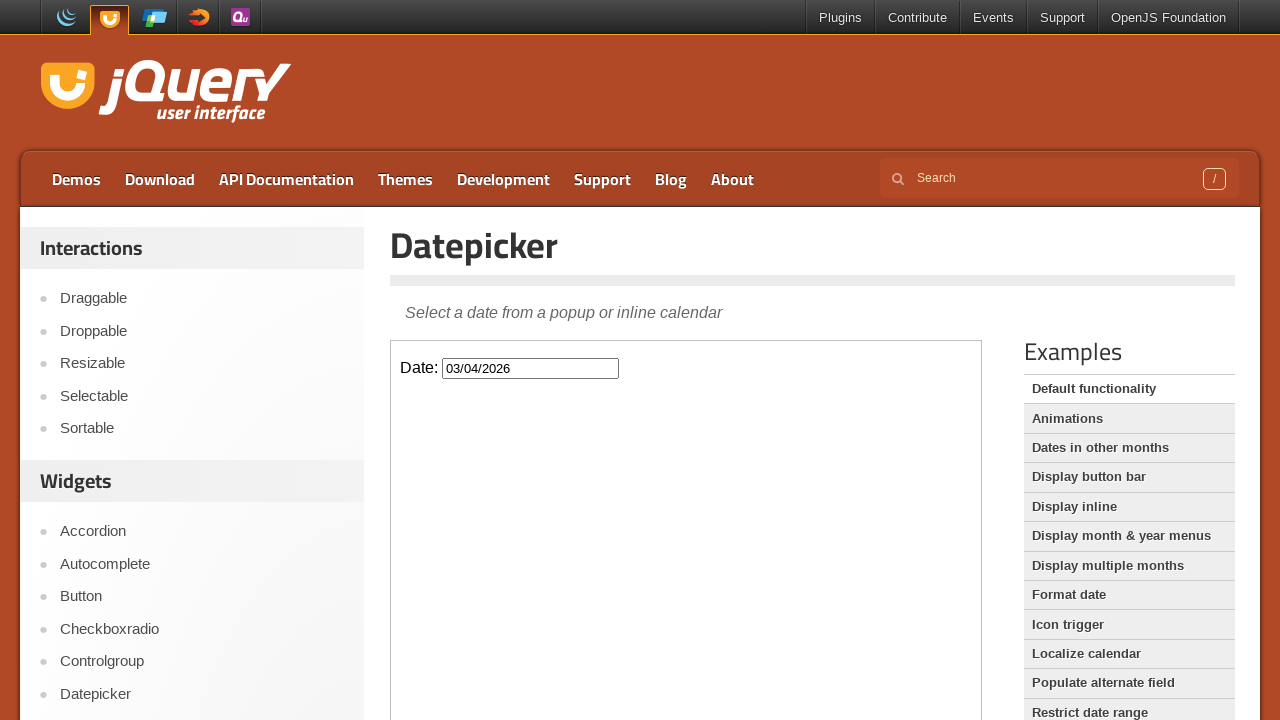